Tests radio button handling by clicking and verifying selection of multiple radio buttons across different groups (sport and color categories)

Starting URL: https://practice.cydeo.com/radio_buttons

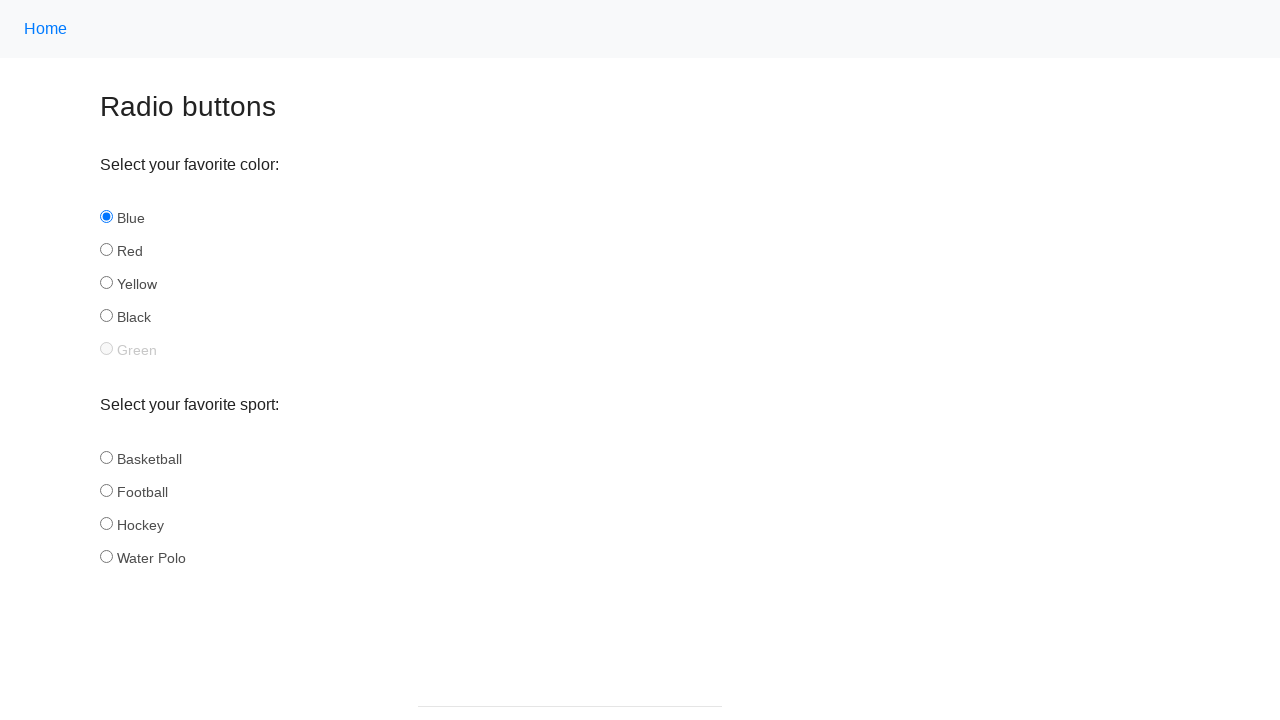

Clicked hockey radio button in sport group at (106, 523) on input[name='sport'][id='hockey']
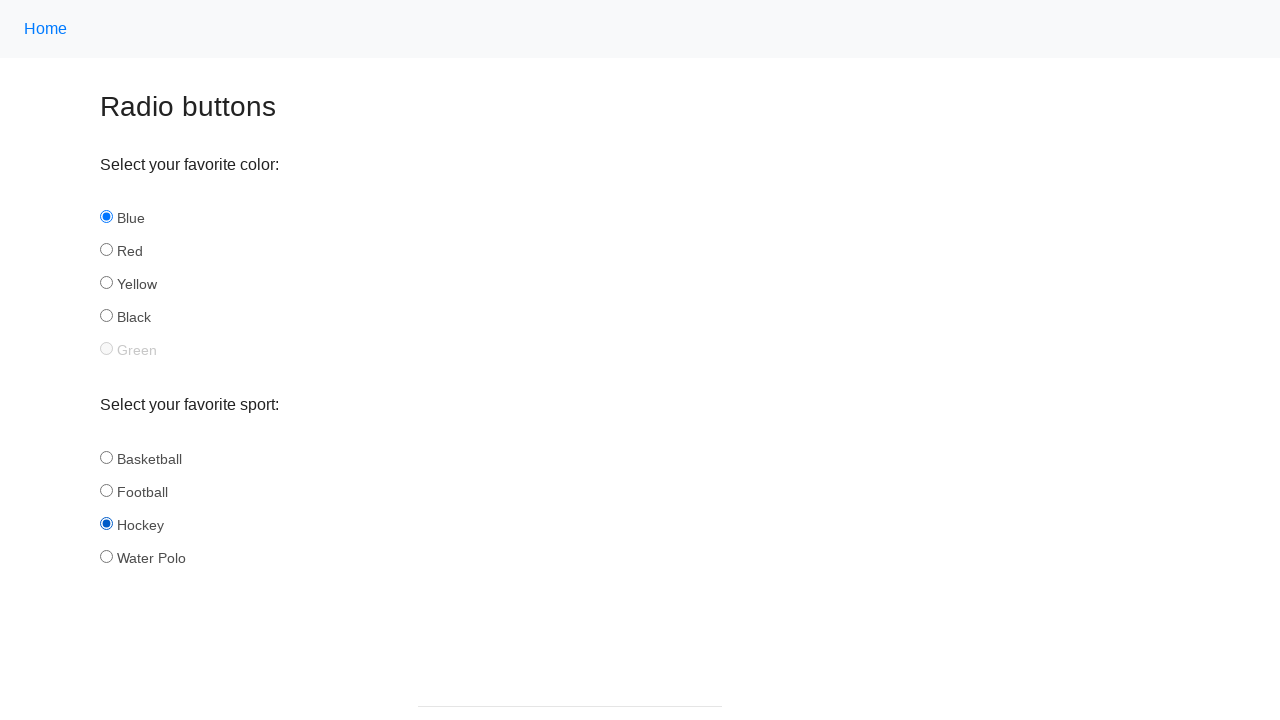

Verified hockey radio button is selected
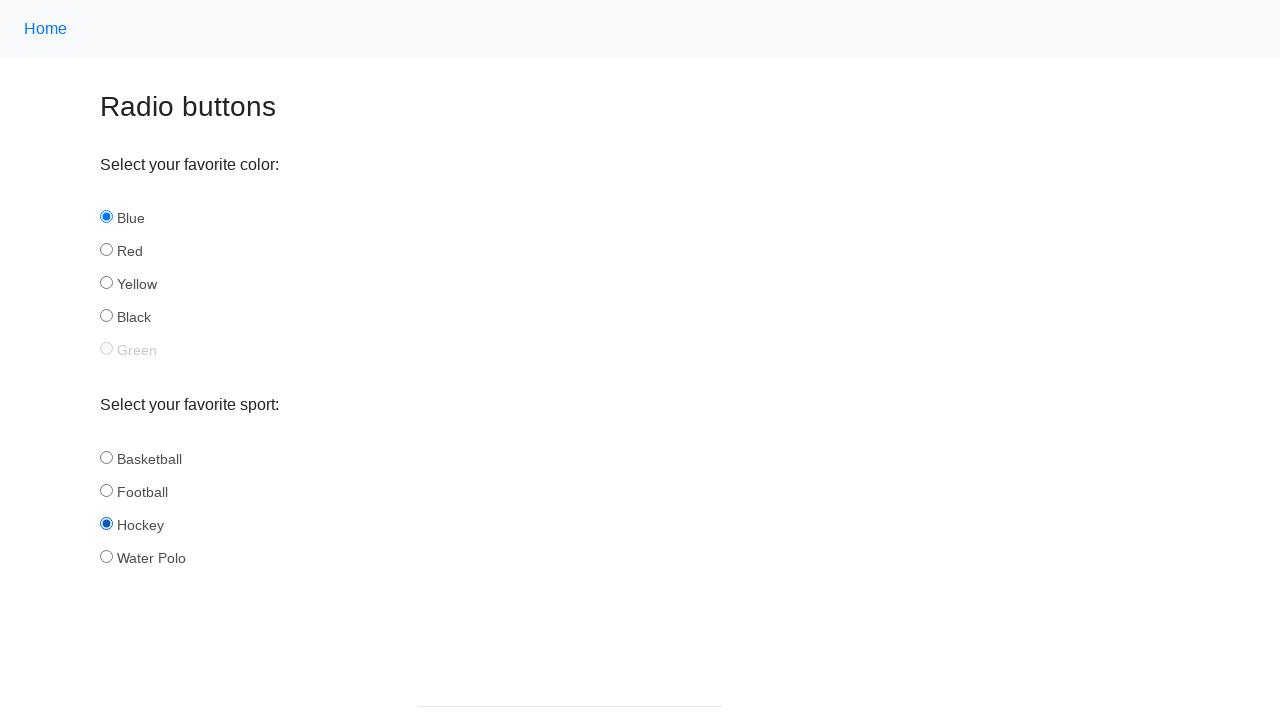

Clicked football radio button in sport group at (106, 490) on input[name='sport'][id='football']
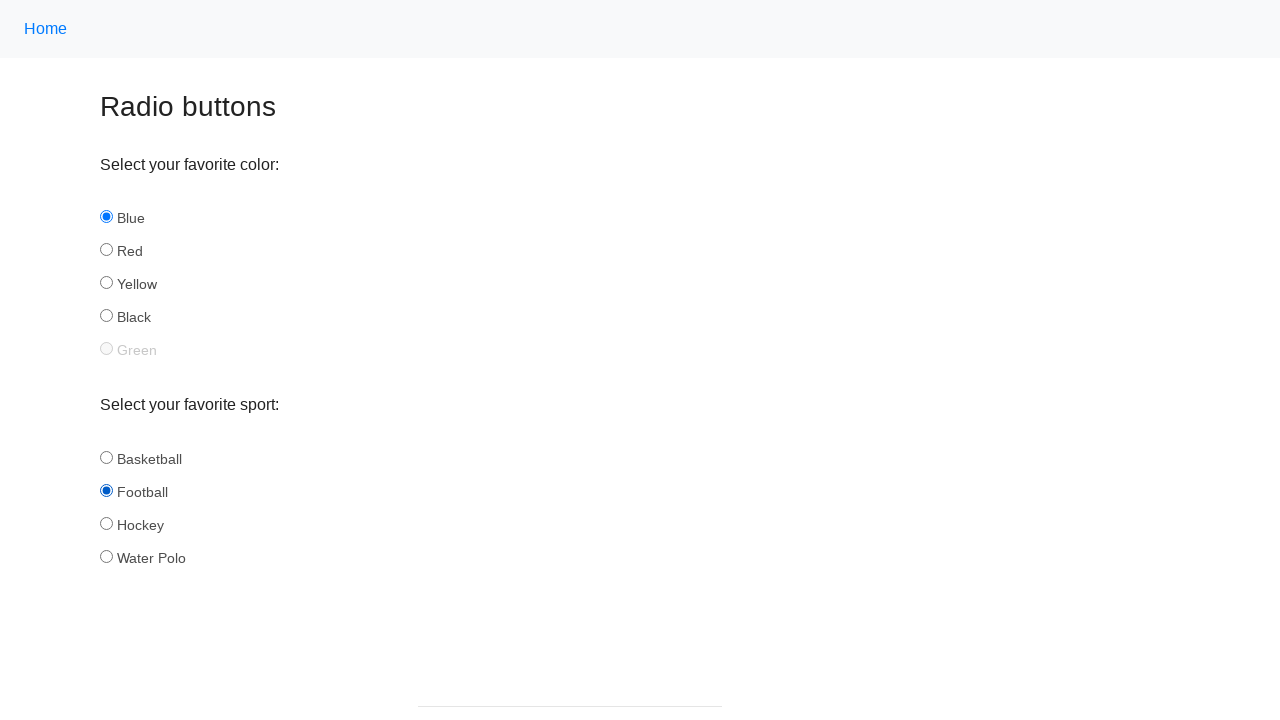

Verified football radio button is selected
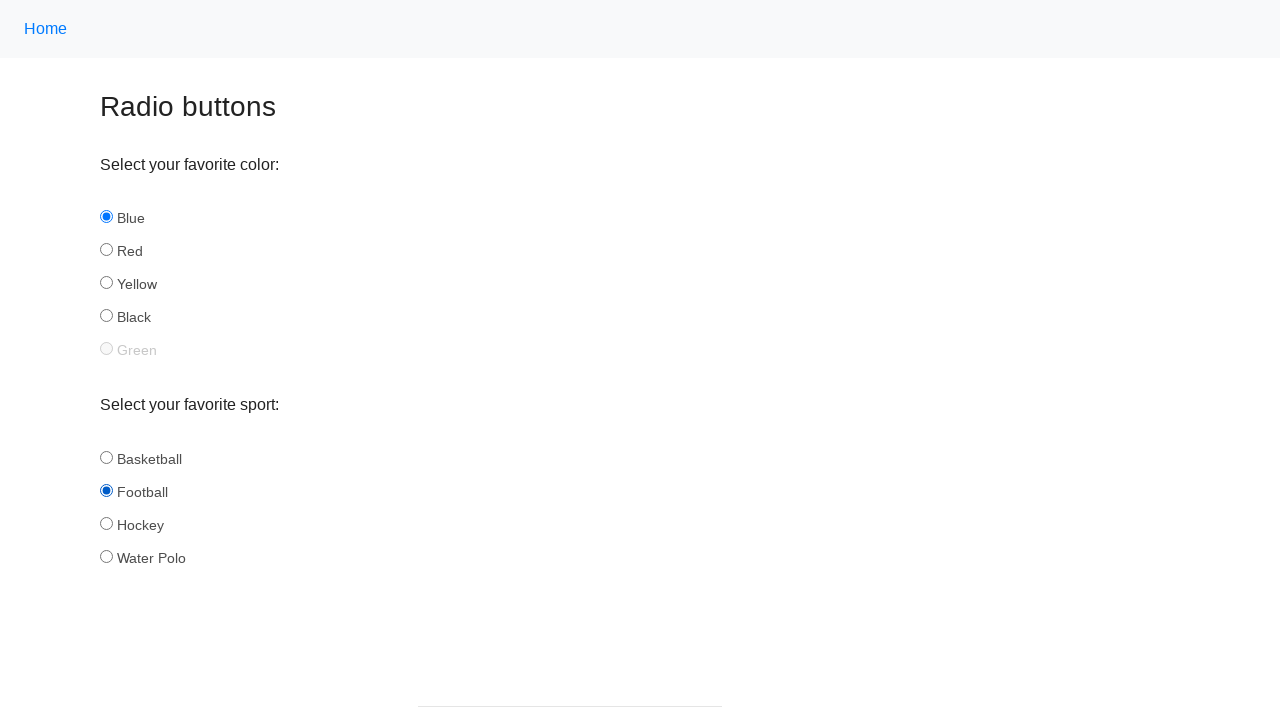

Clicked yellow radio button in color group at (106, 283) on input[name='color'][id='yellow']
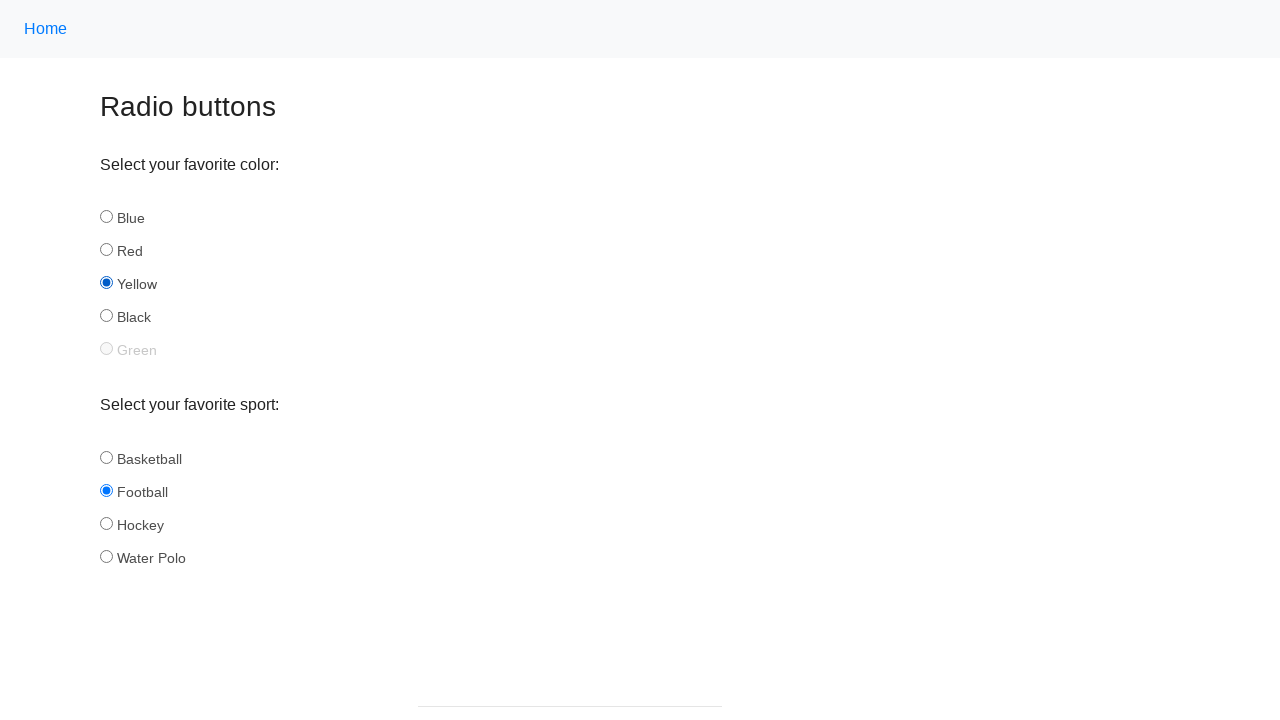

Verified yellow radio button is selected
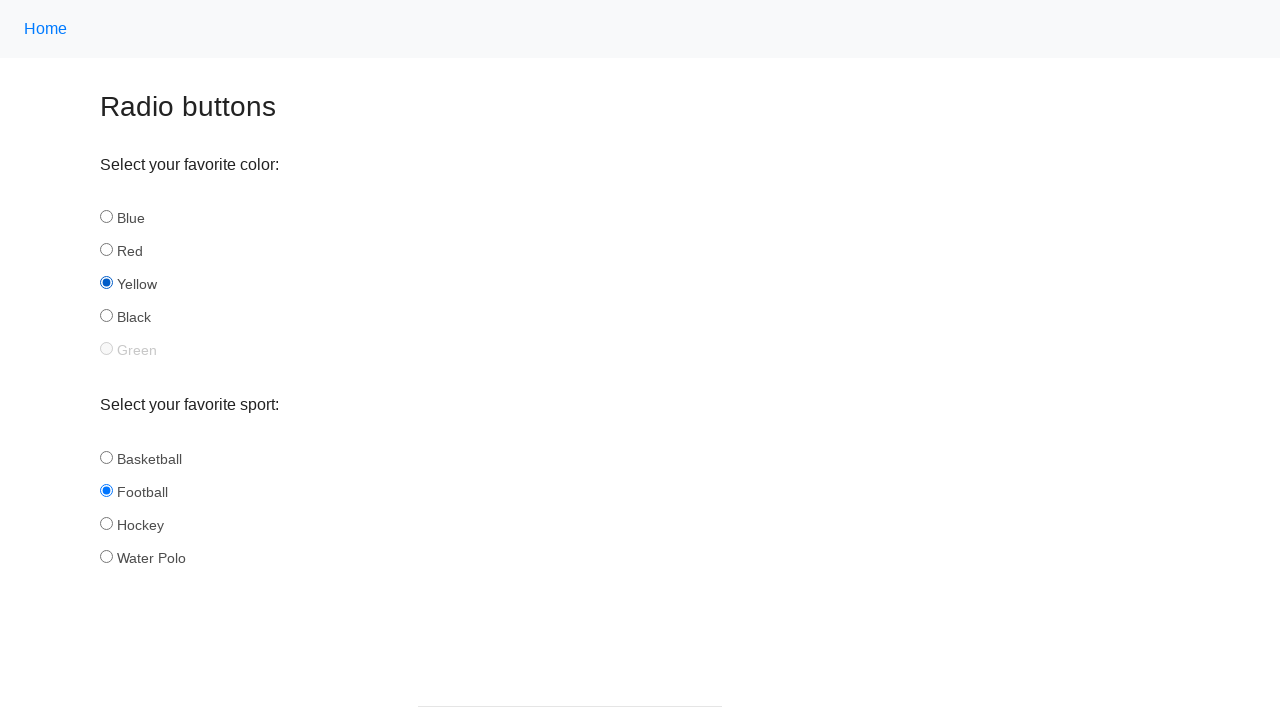

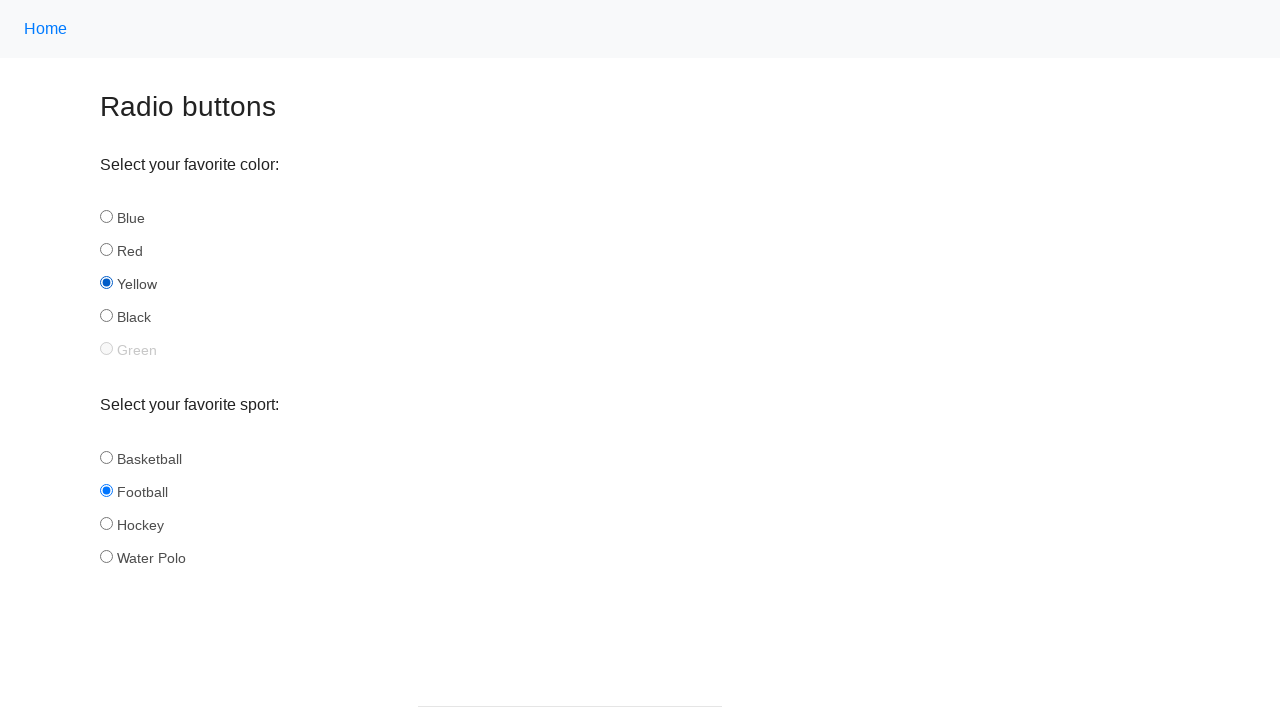